Tests dynamic page loading where the target element is initially hidden and becomes visible after clicking Start and waiting for a loading bar to complete

Starting URL: https://the-internet.herokuapp.com/dynamic_loading/1

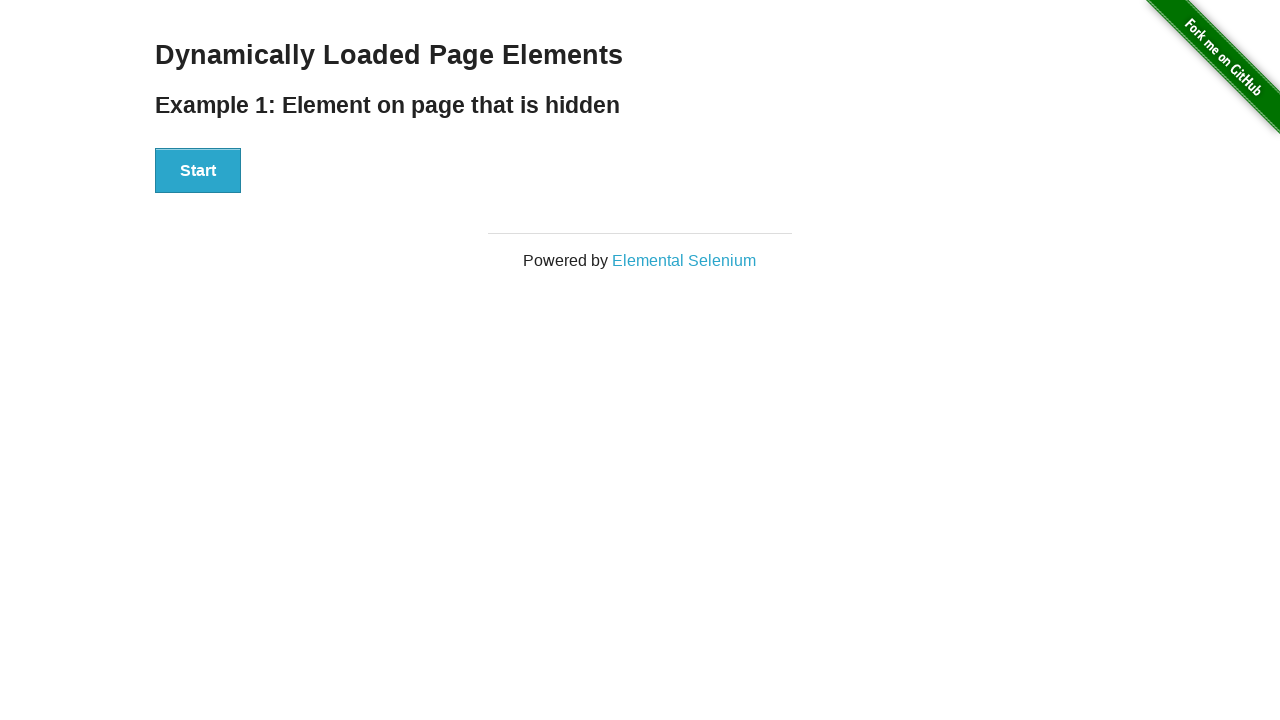

Clicked the Start button to initiate dynamic loading at (198, 171) on #start button
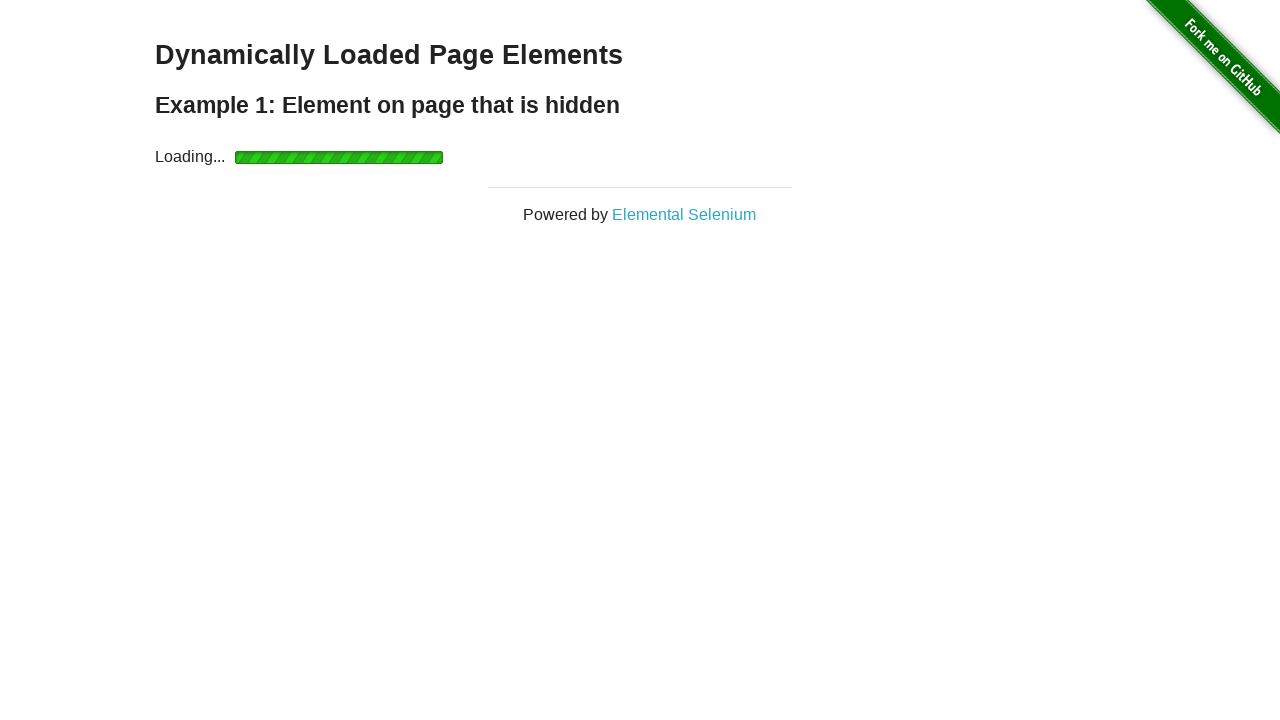

Waited for finish element to become visible after loading bar completed
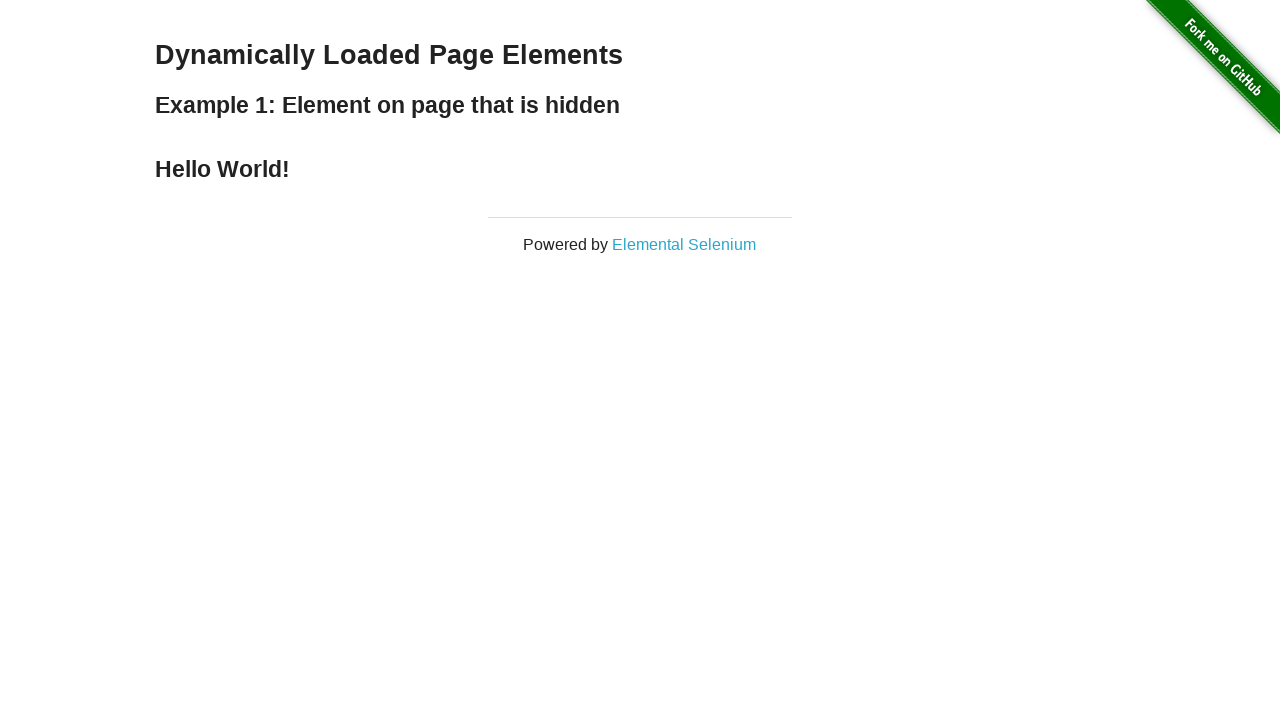

Verified that the finish element is displayed
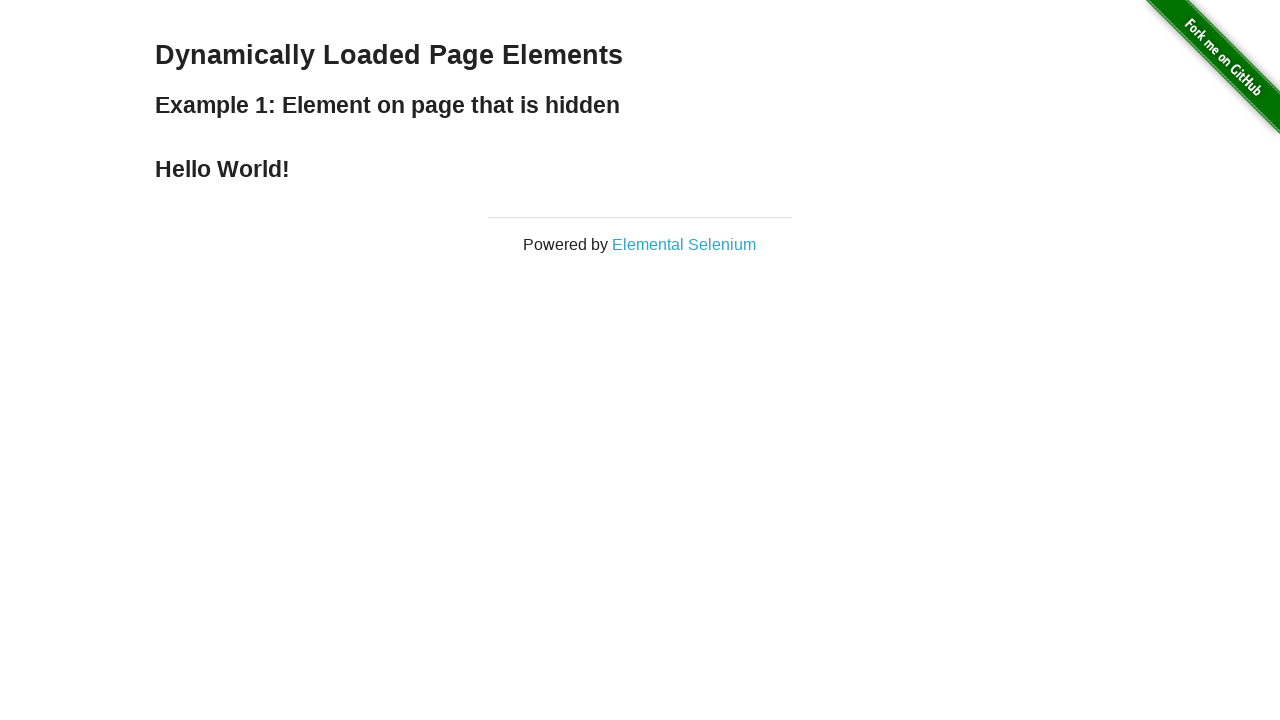

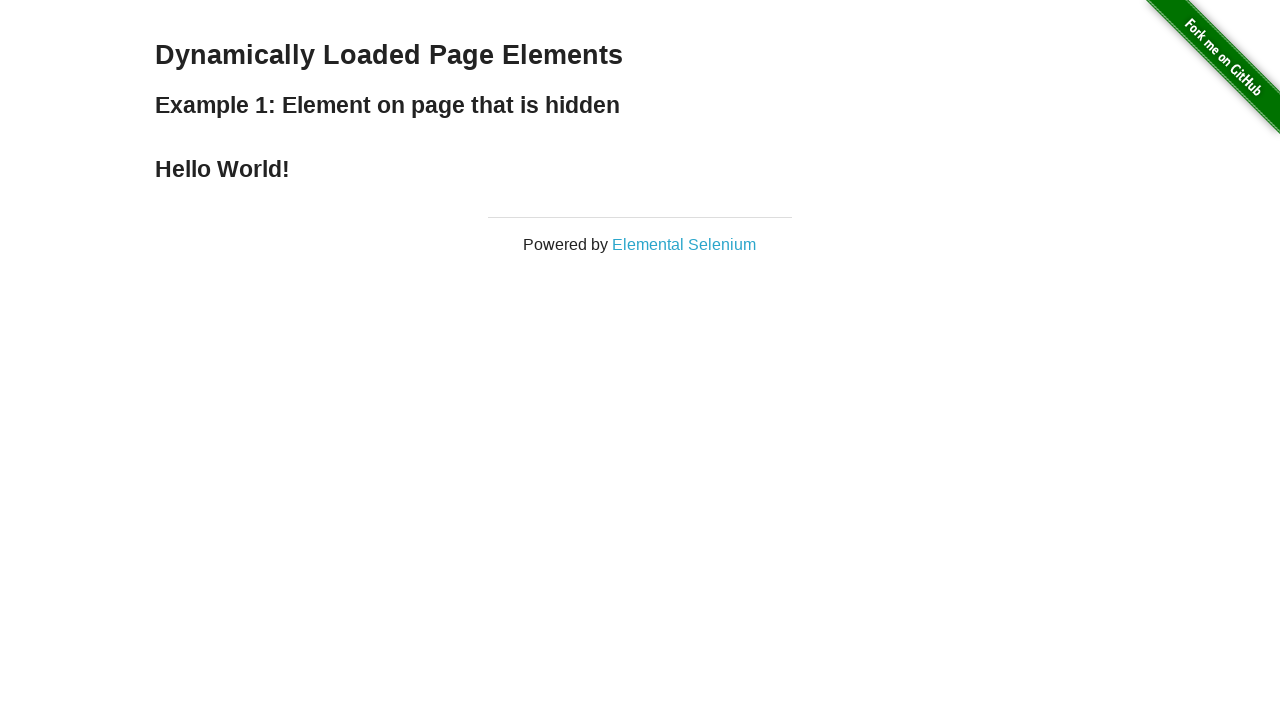